Tests a data types form by filling in all fields except zip code, submitting the form, and verifying that the empty zip code field shows an error (red) while all other filled fields show success (green).

Starting URL: https://bonigarcia.dev/selenium-webdriver-java/data-types.html

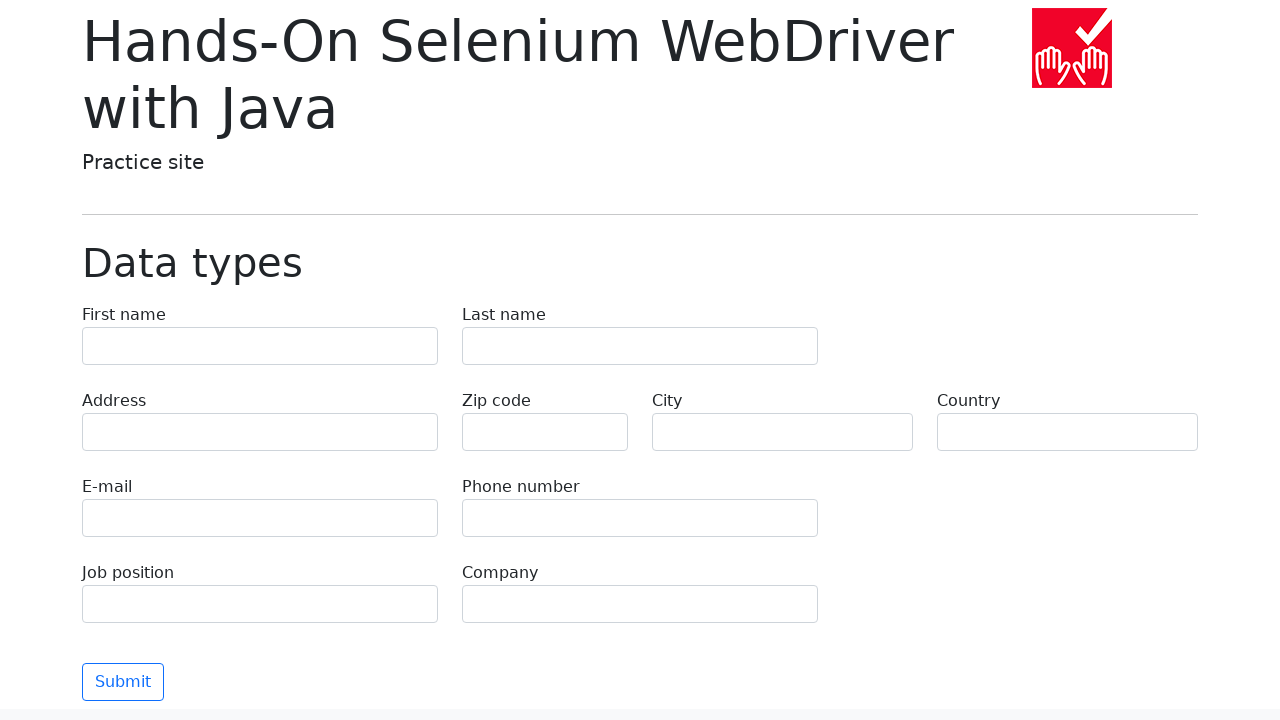

Filled first name field with 'Иван' on input[name='first-name']
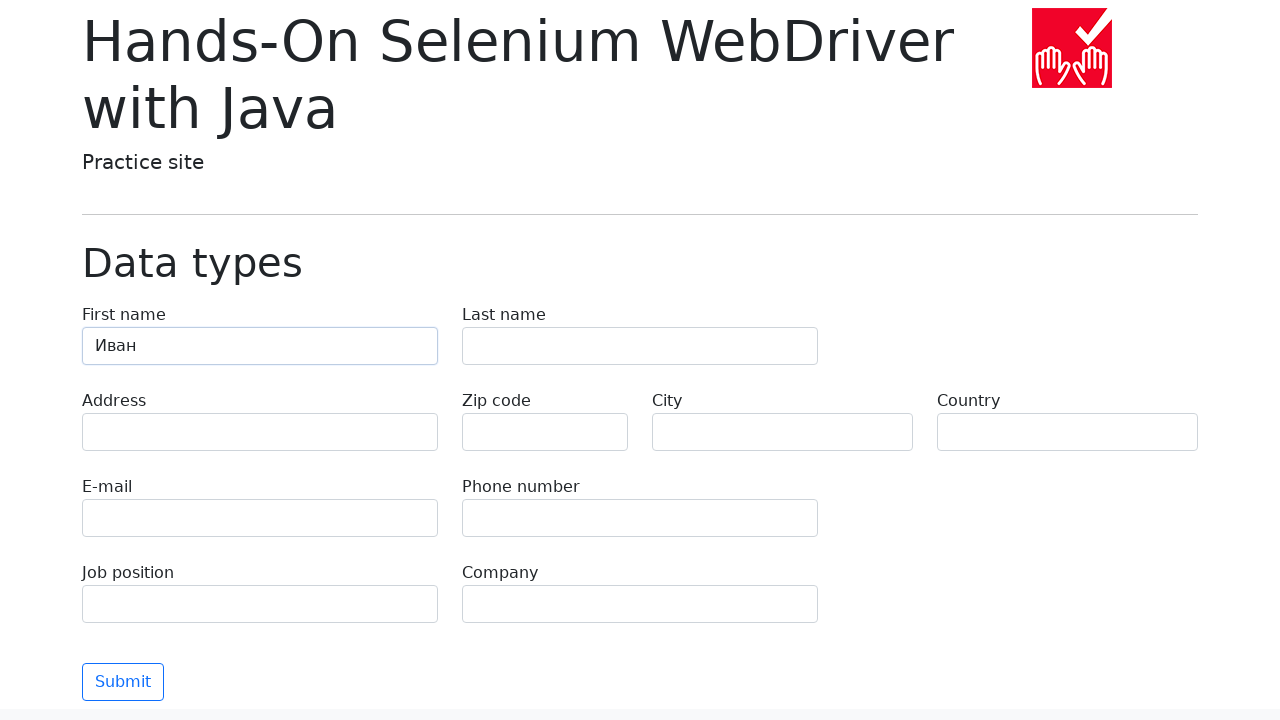

Filled last name field with 'Петров' on input[name='last-name']
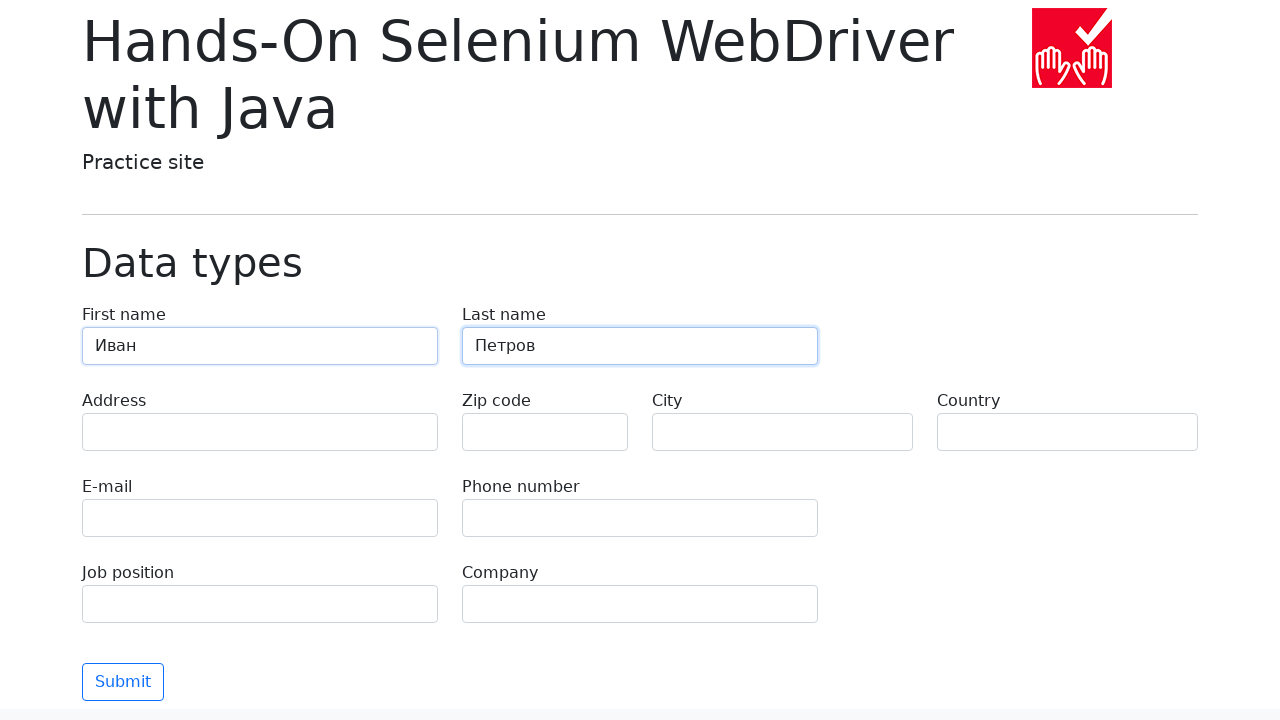

Filled address field with 'Ленина, 55-3' on input[name='address']
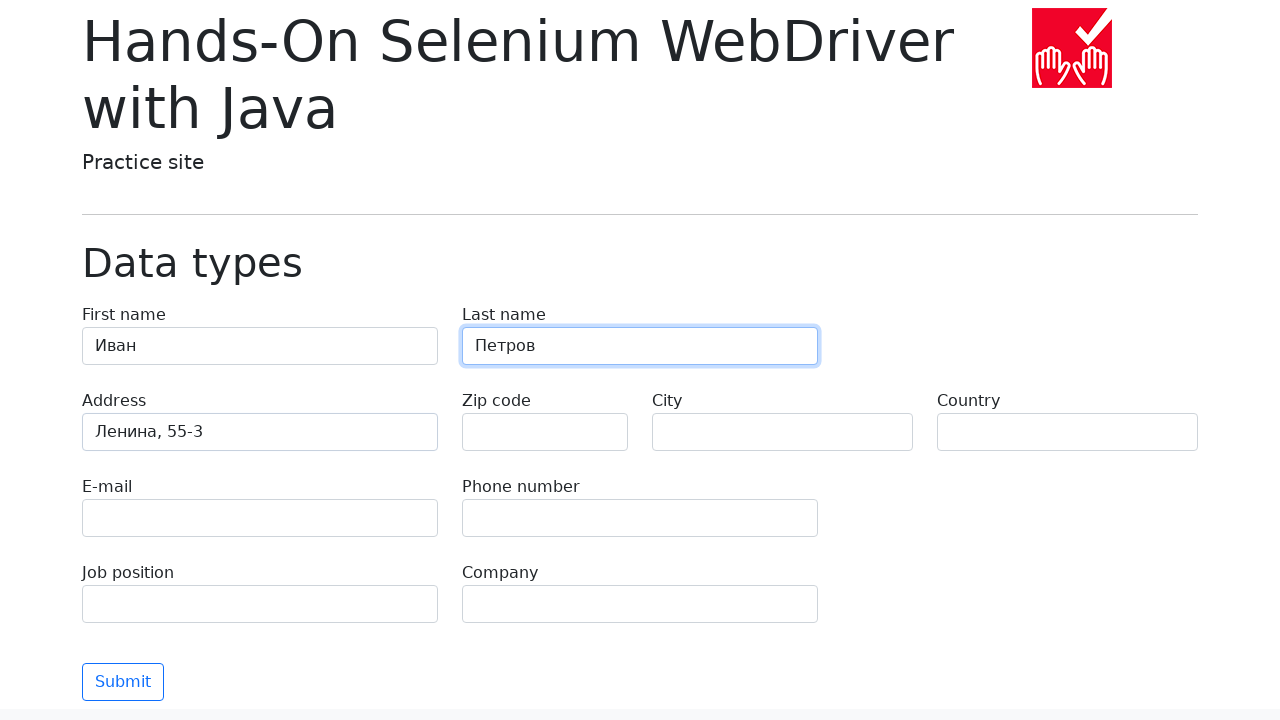

Filled email field with 'test@skypro.com' on input[name='e-mail']
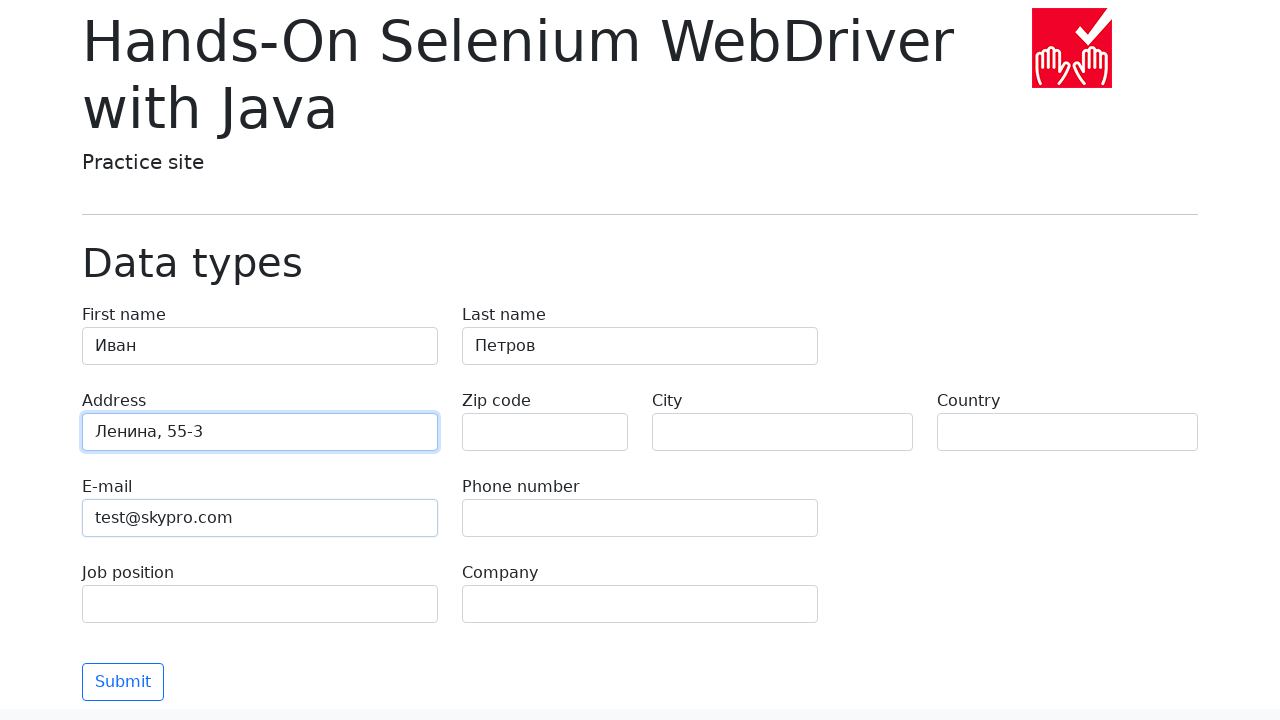

Filled phone field with '+7985899998787' on input[name='phone']
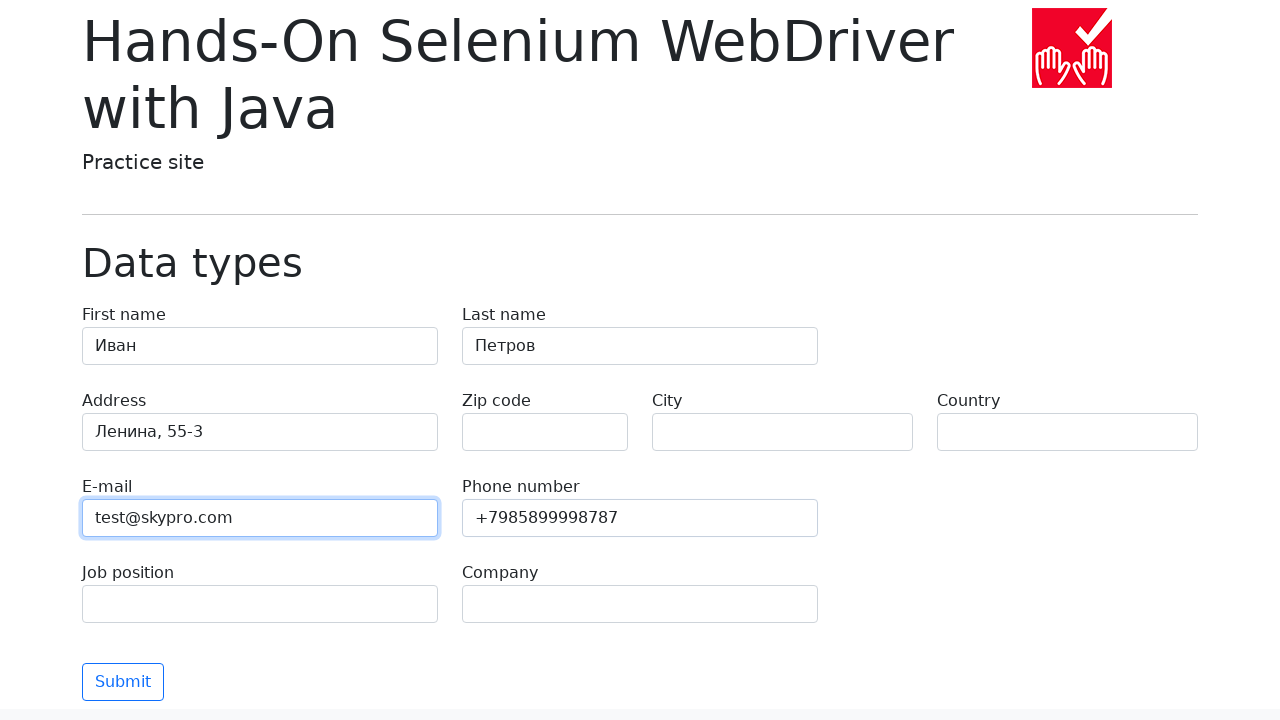

Filled city field with 'Москва' on input[name='city']
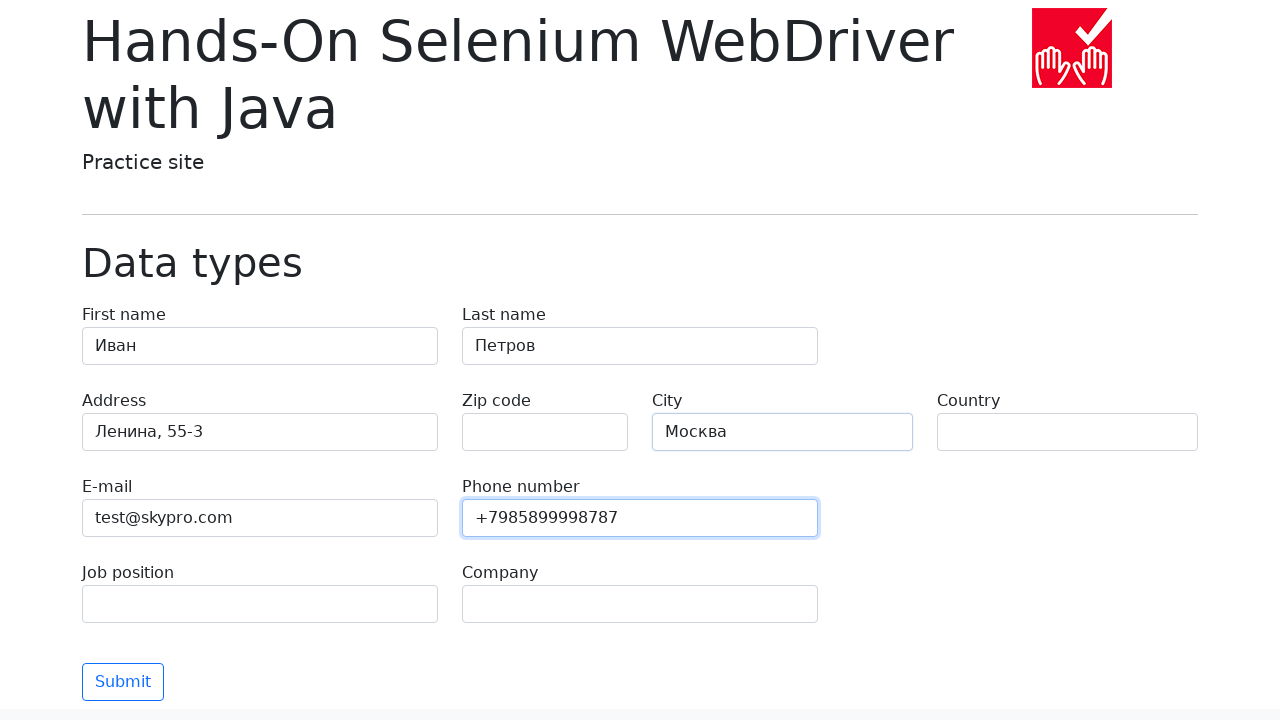

Filled country field with 'Россия' on input[name='country']
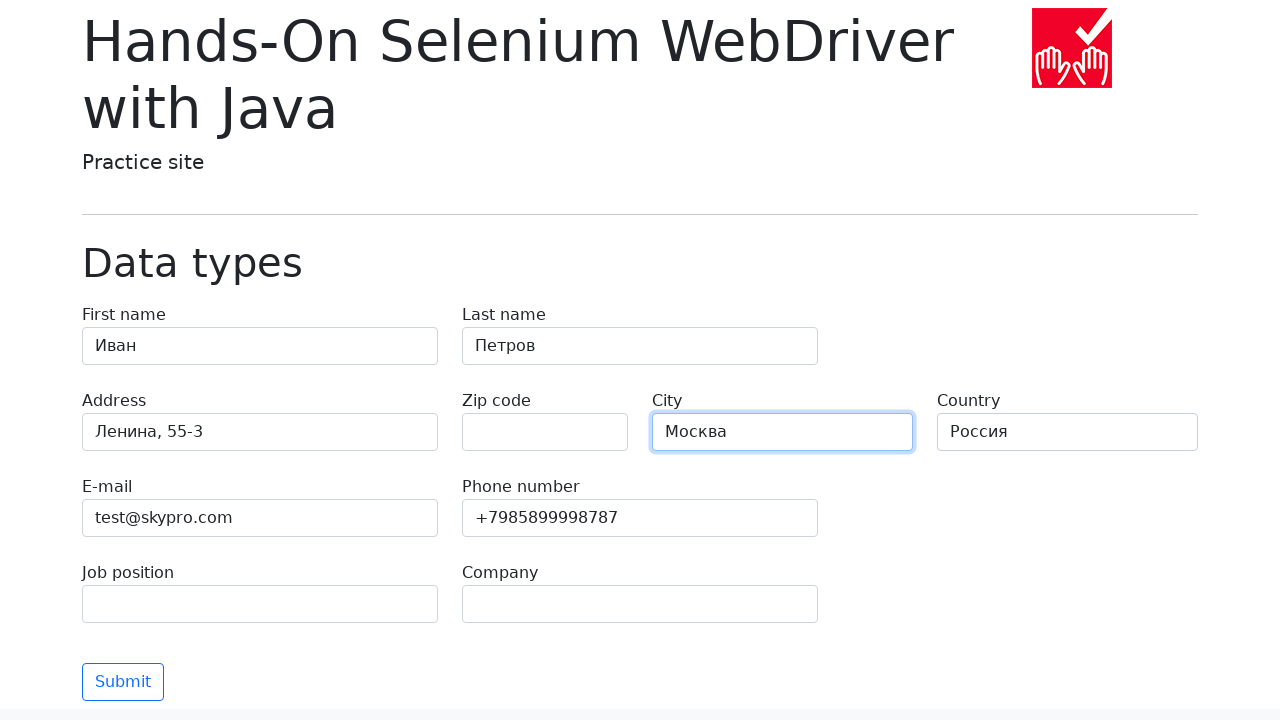

Filled job position field with 'QA' on input[name='job-position']
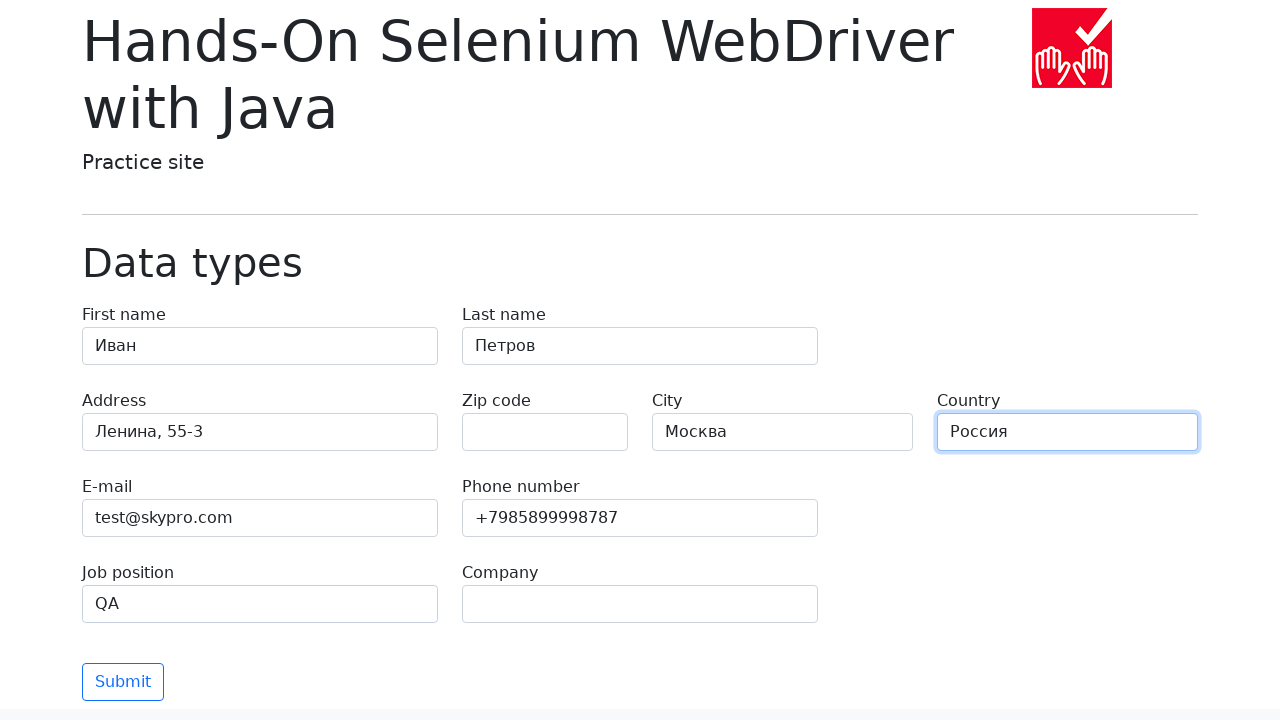

Filled company field with 'SkyPro' on input[name='company']
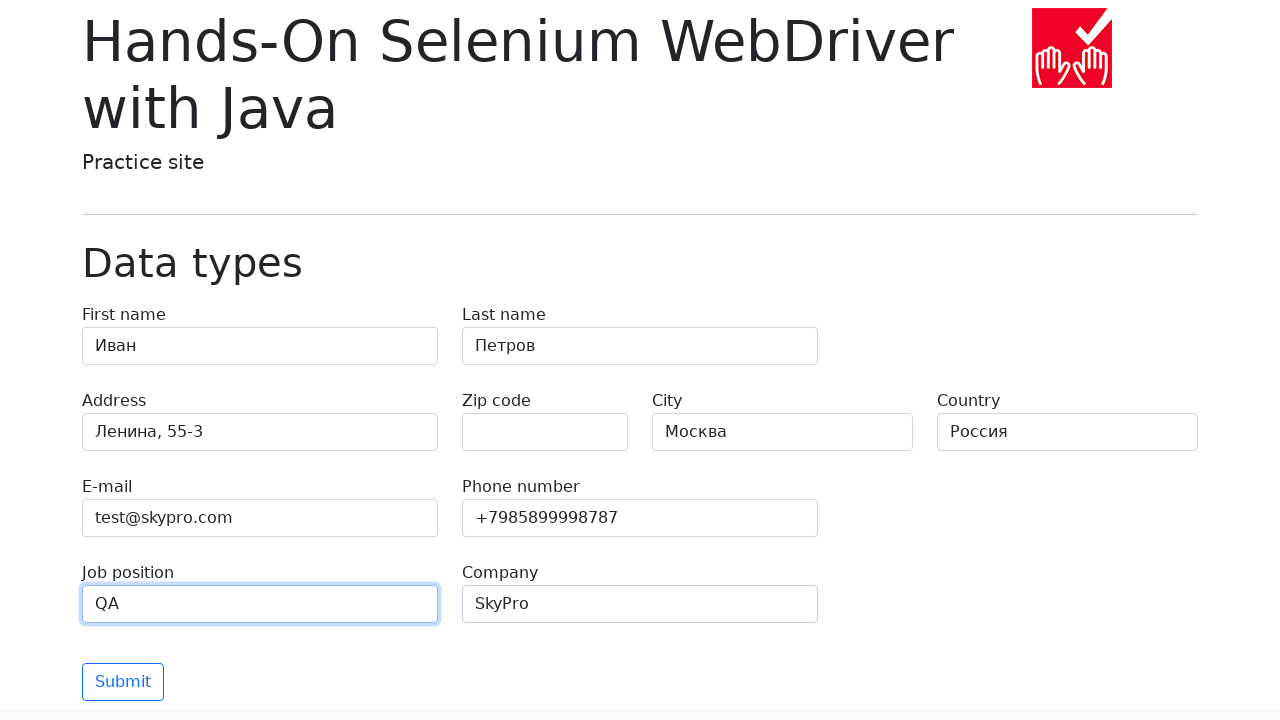

Clicked submit button to validate form at (123, 682) on button[type='submit']
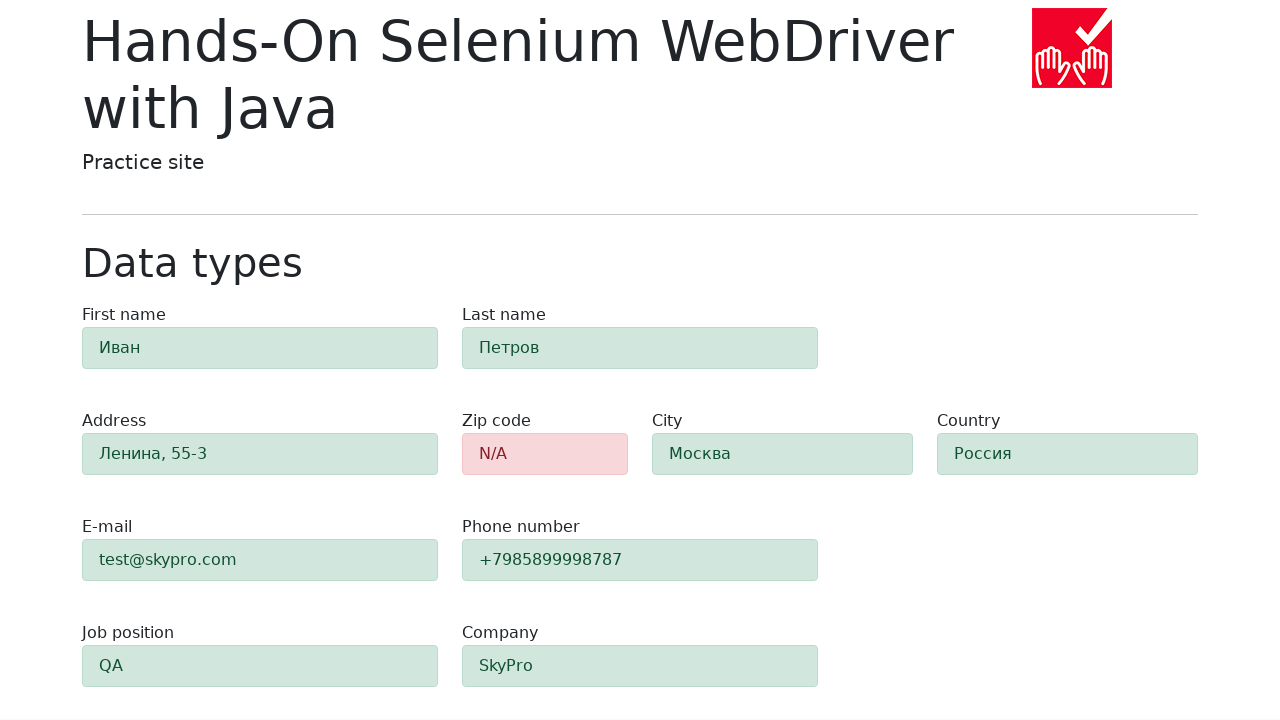

Waited for zip code field to show error state
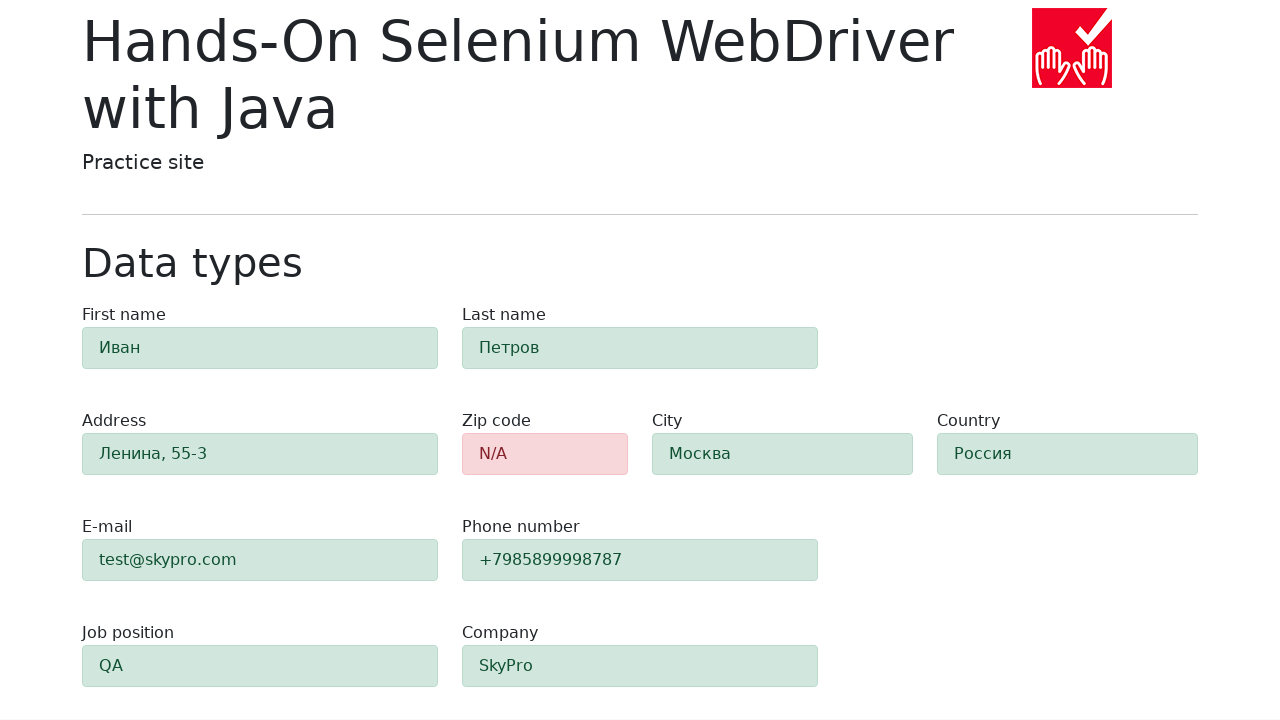

Verified zip code field has alert-danger class (error/red)
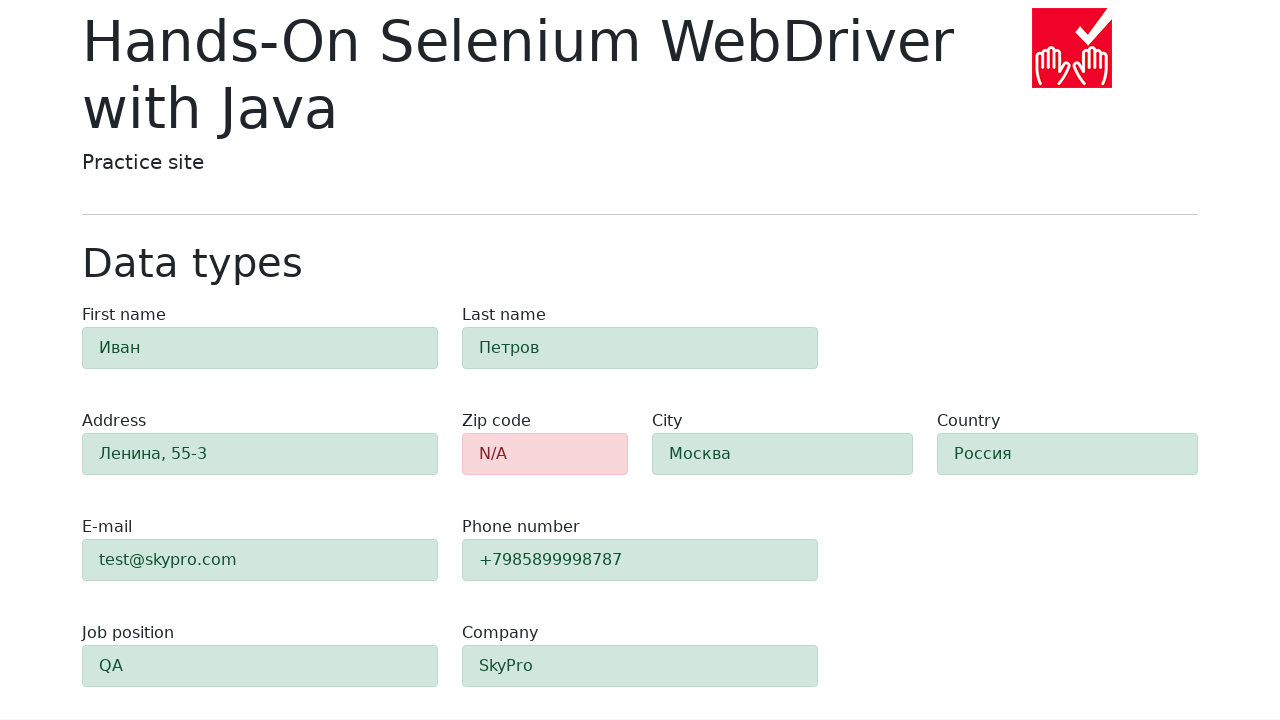

Verified first-name field has alert-success class (success/green)
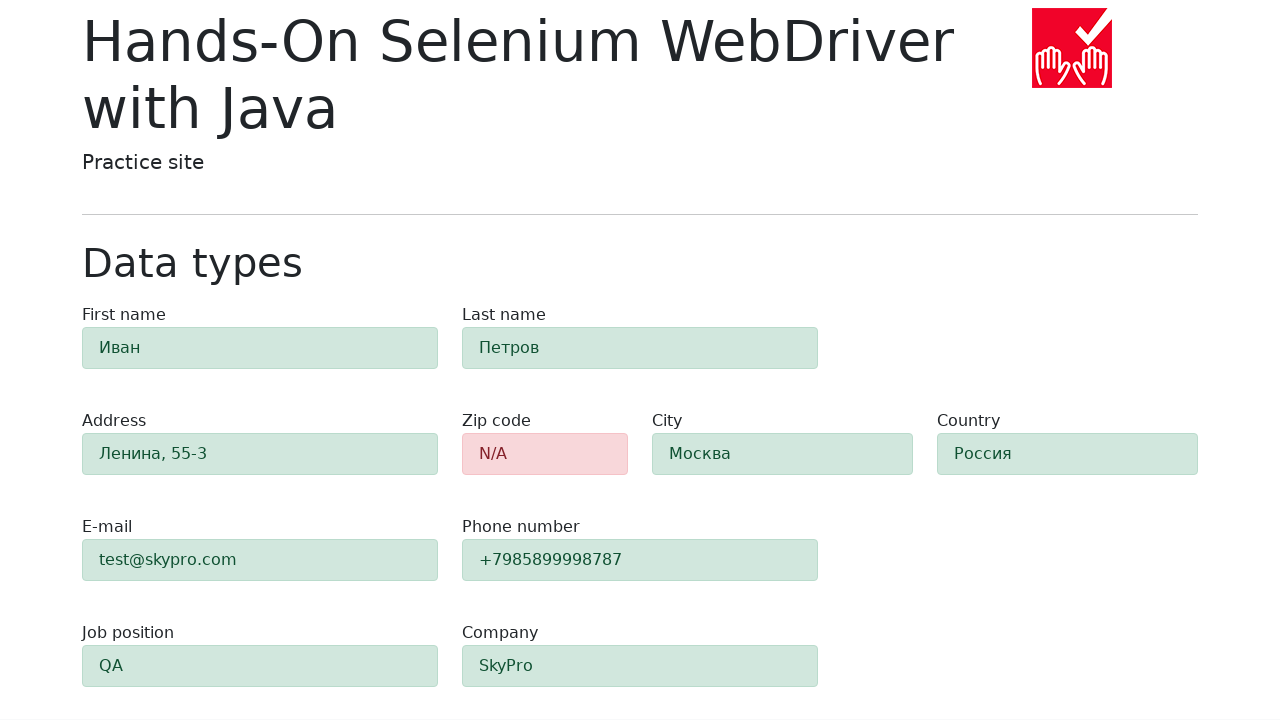

Verified last-name field has alert-success class (success/green)
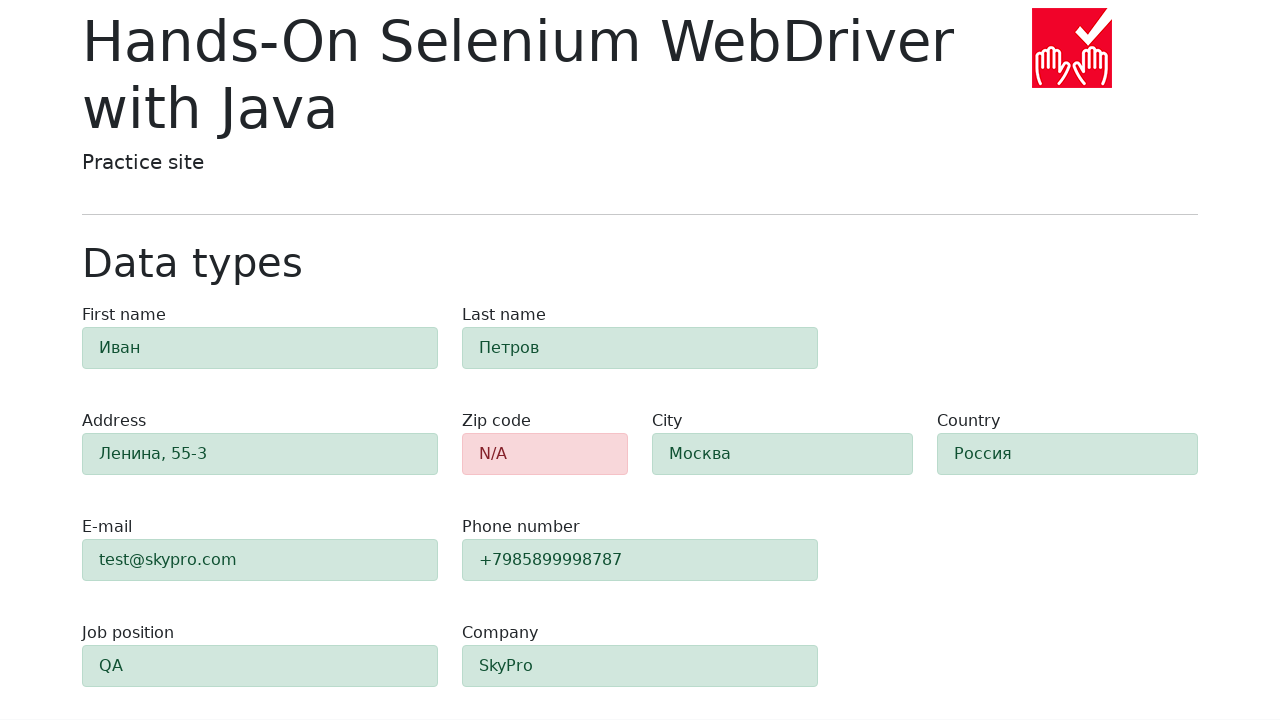

Verified address field has alert-success class (success/green)
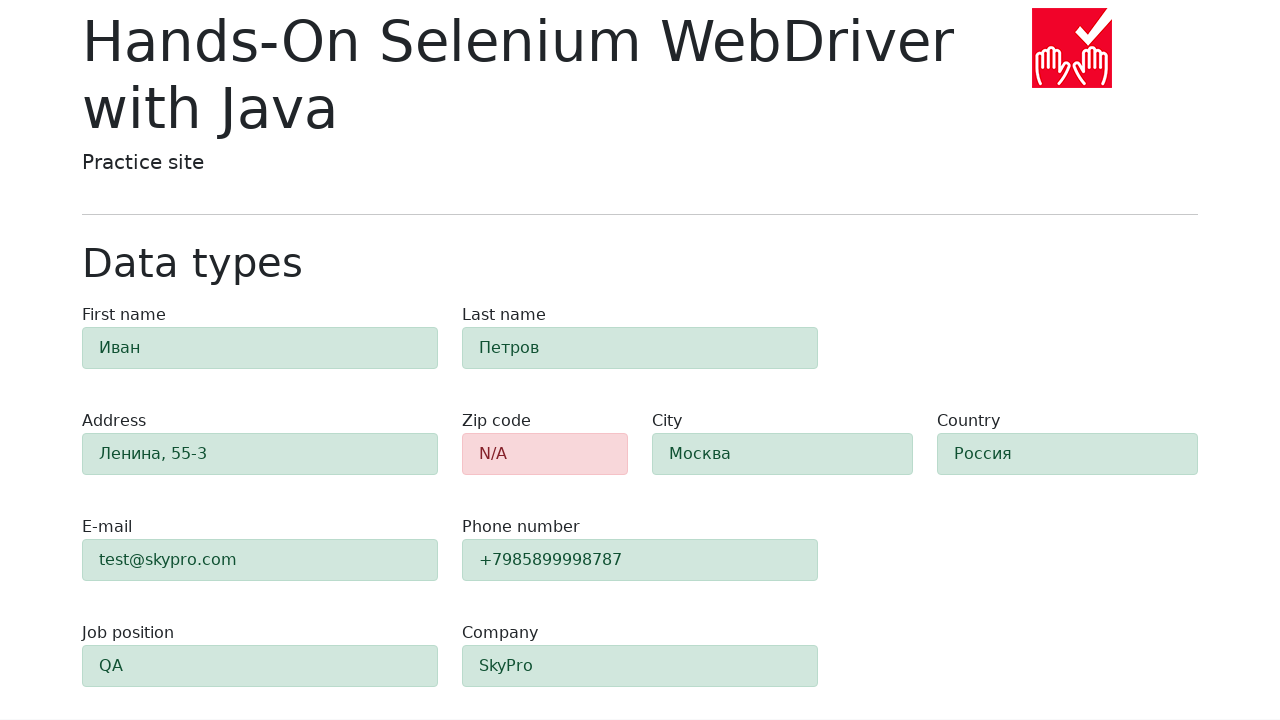

Verified e-mail field has alert-success class (success/green)
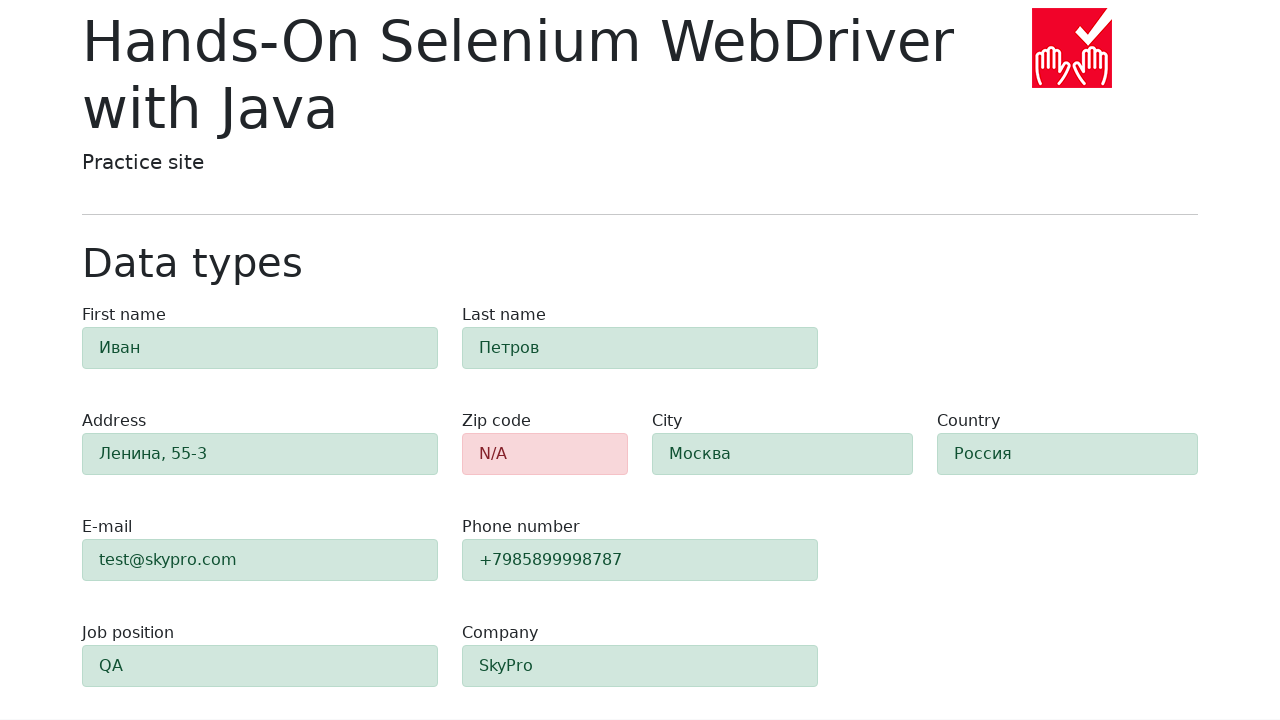

Verified phone field has alert-success class (success/green)
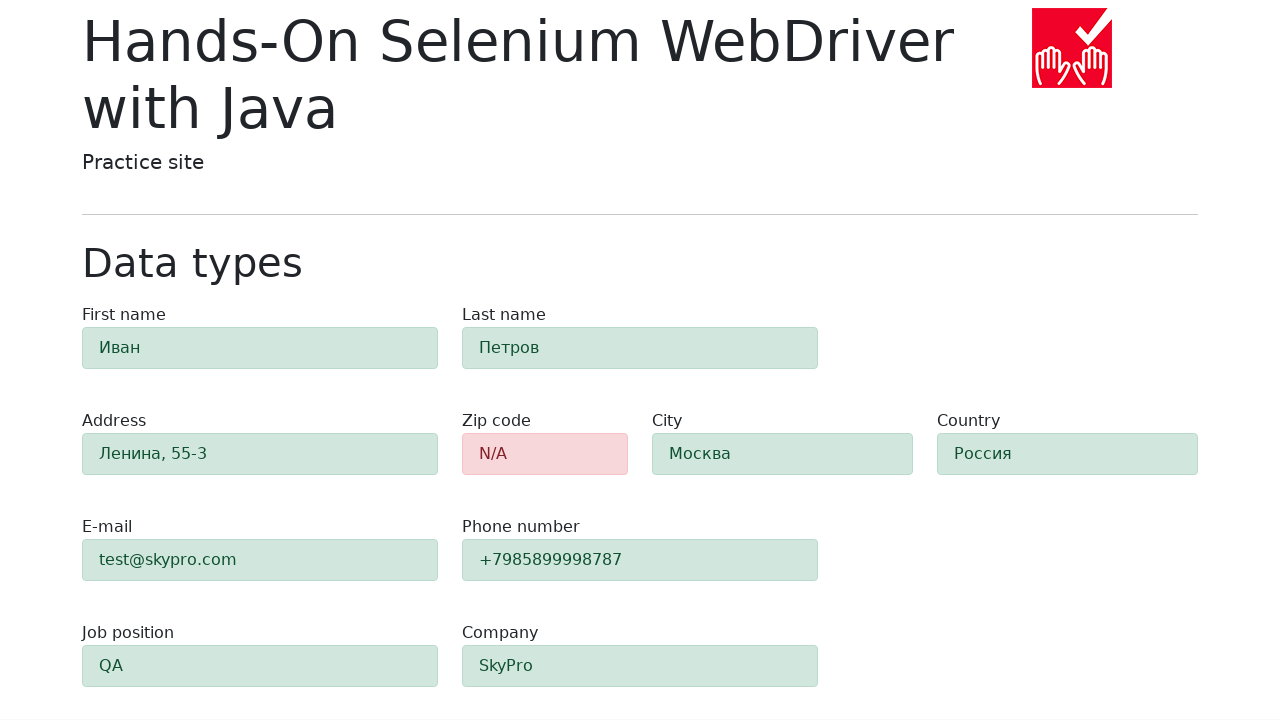

Verified city field has alert-success class (success/green)
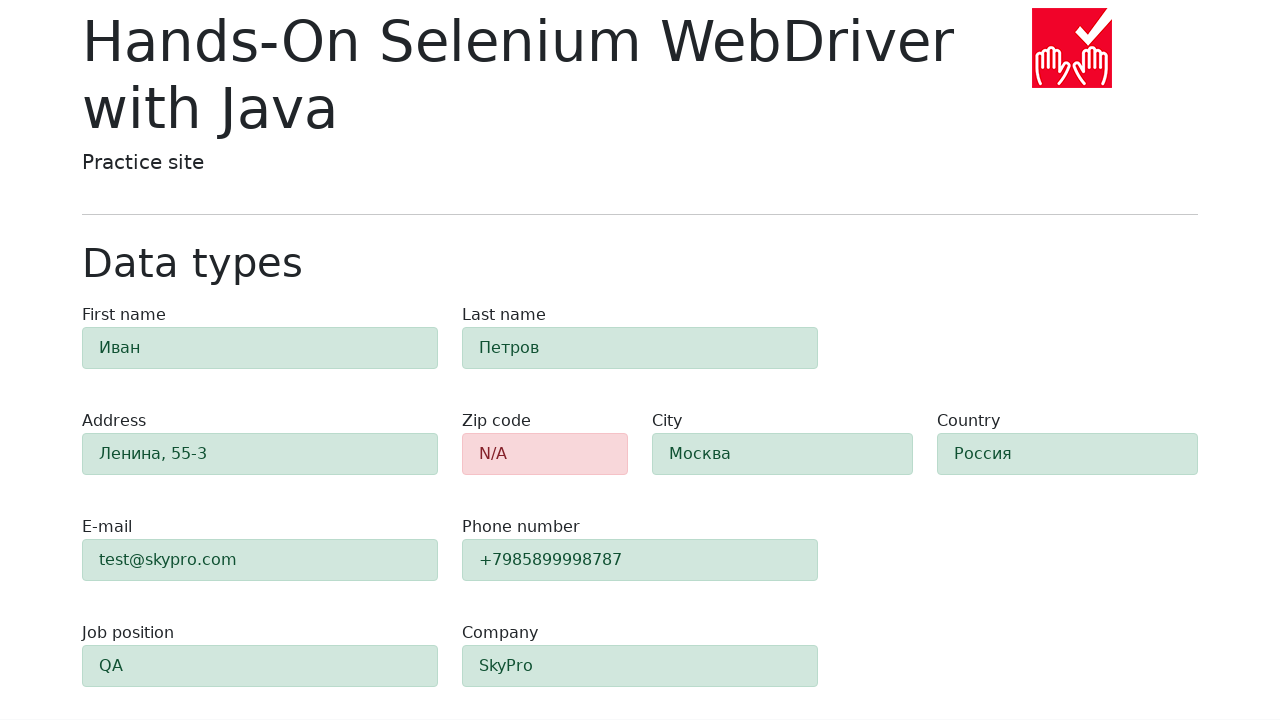

Verified country field has alert-success class (success/green)
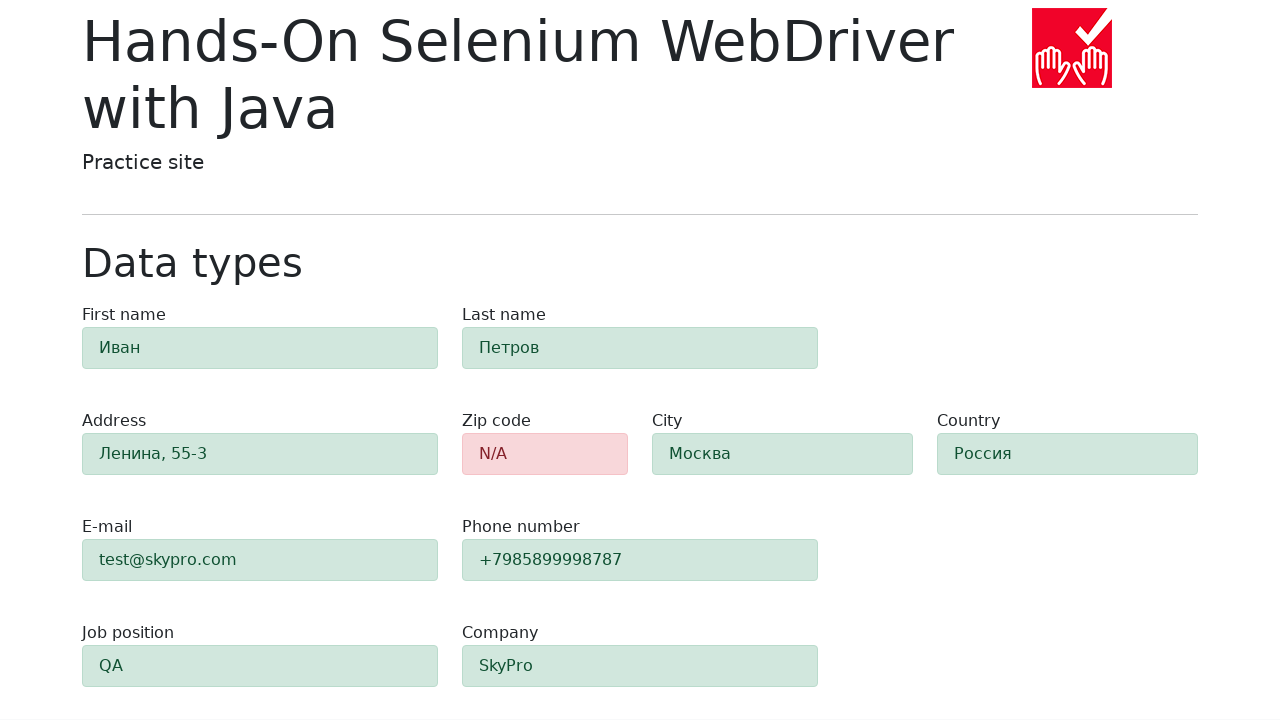

Verified job-position field has alert-success class (success/green)
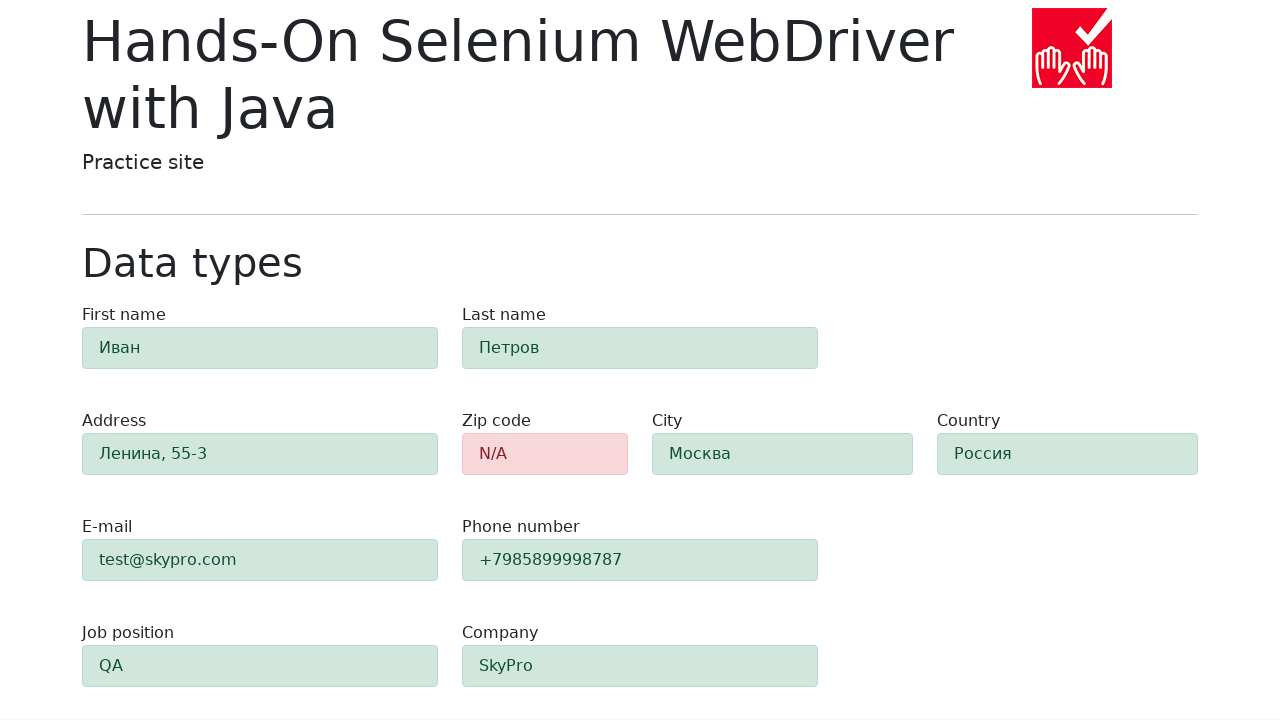

Verified company field has alert-success class (success/green)
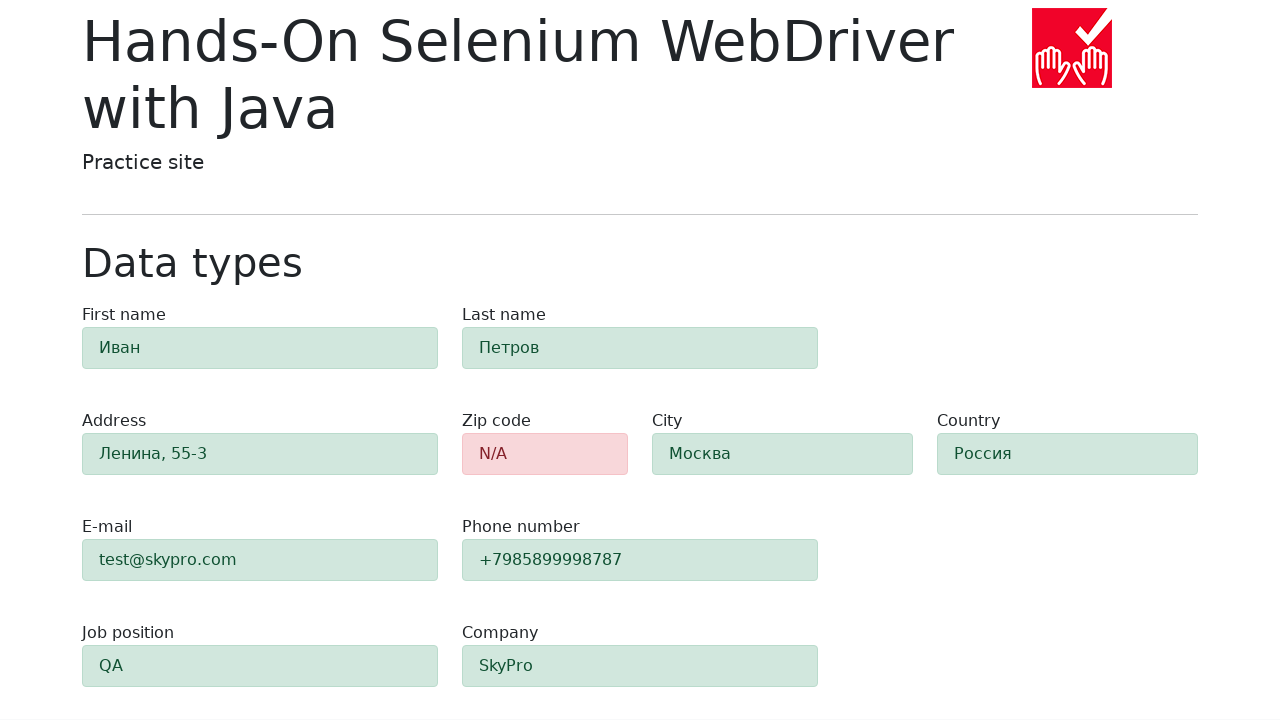

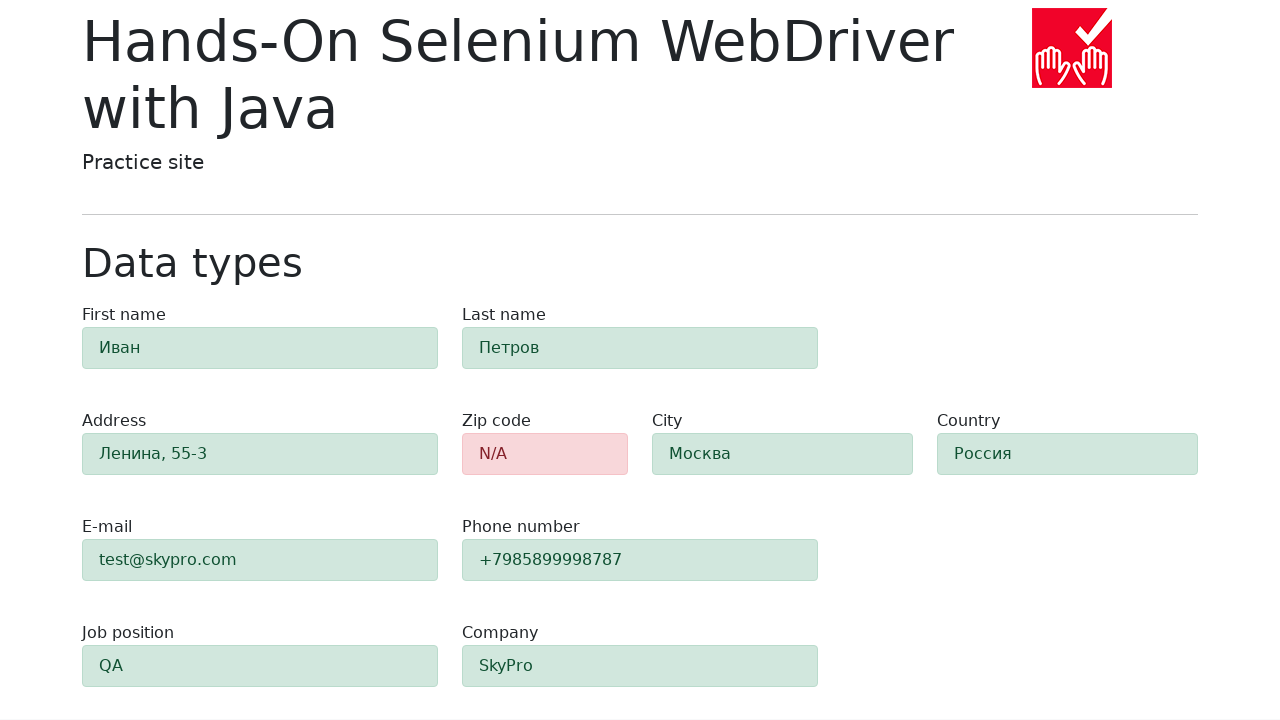